Tests link navigation by clicking on a "Go to Dashboard" link on the LeafGround link testing page

Starting URL: https://www.leafground.com/link.xhtml

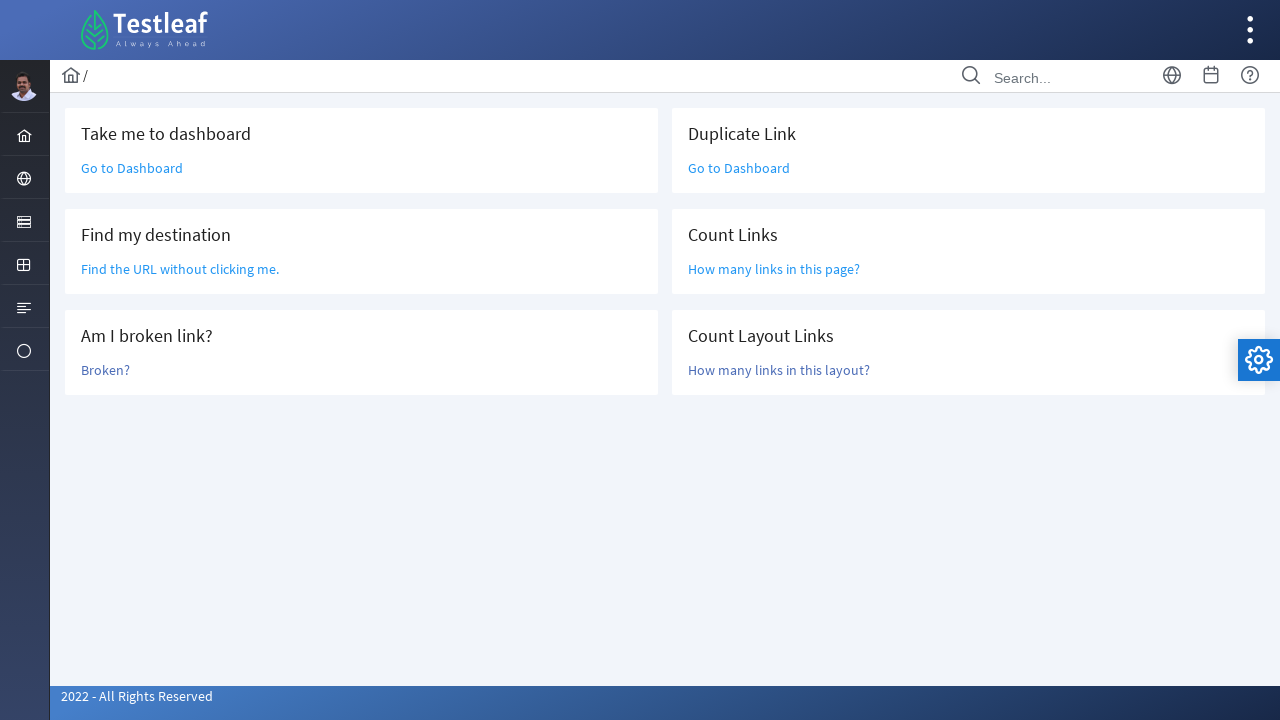

Clicked 'Go to Dashboard' link on LeafGround link testing page at (132, 168) on text=Go to Dashboard
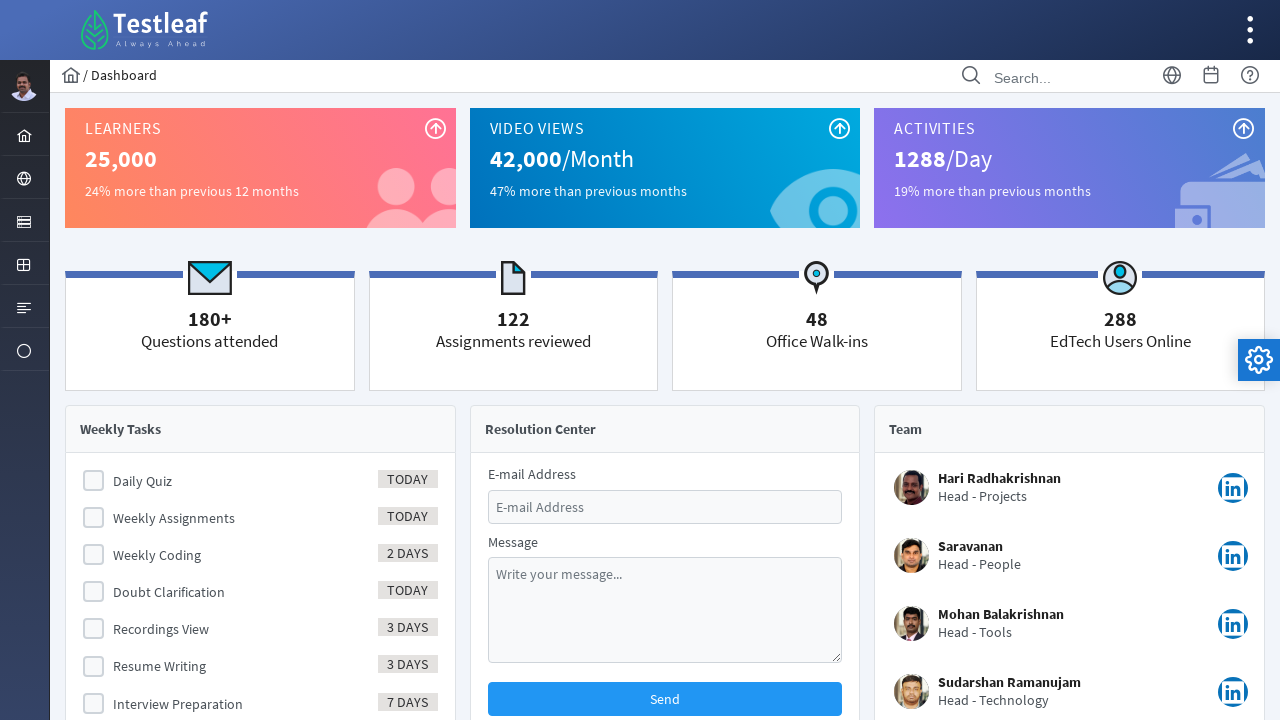

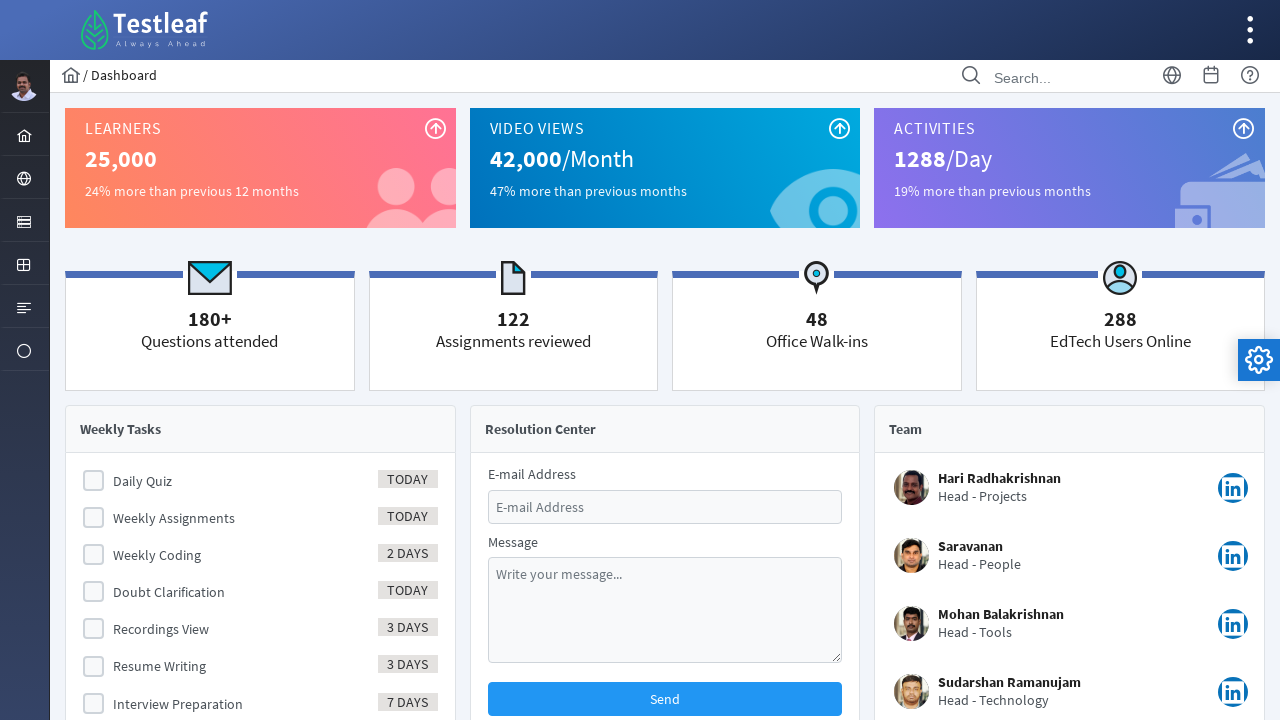